Tests dropdown list functionality by selecting "Option 1" from a dropdown menu and verifying the selection

Starting URL: http://the-internet.herokuapp.com/dropdown

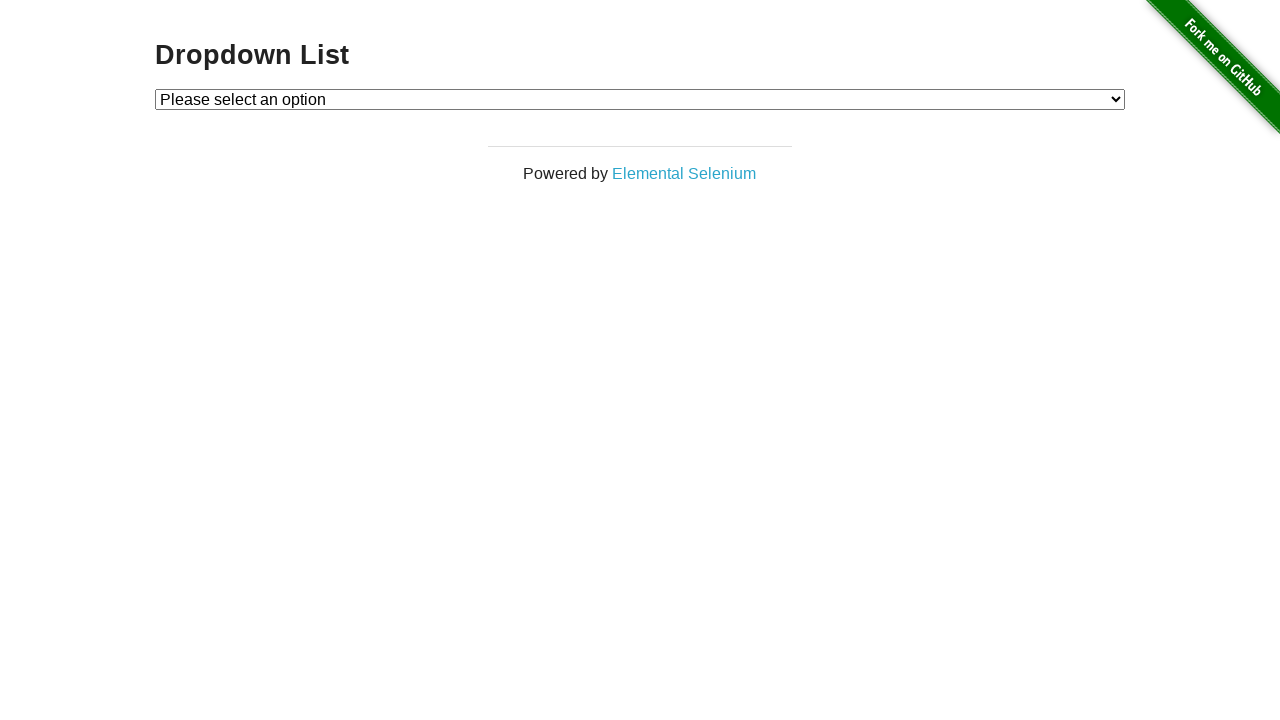

Selected 'Option 1' from the dropdown menu on #dropdown
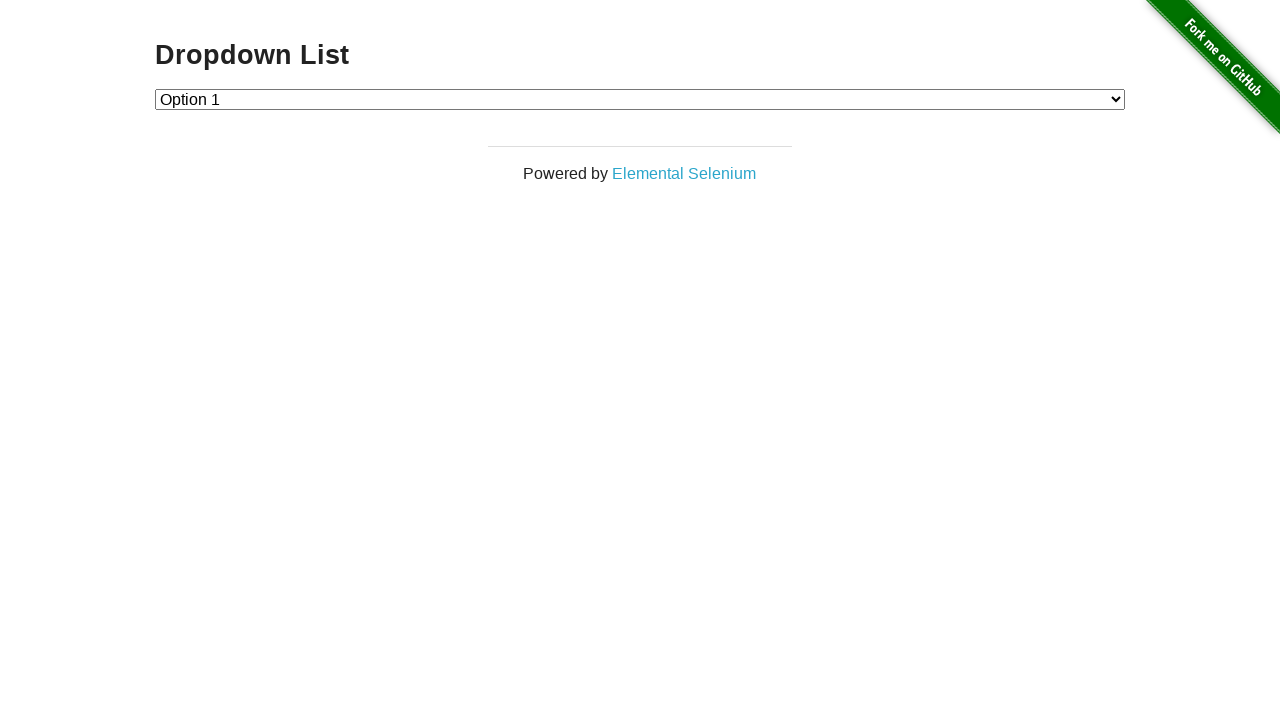

Retrieved the selected dropdown value
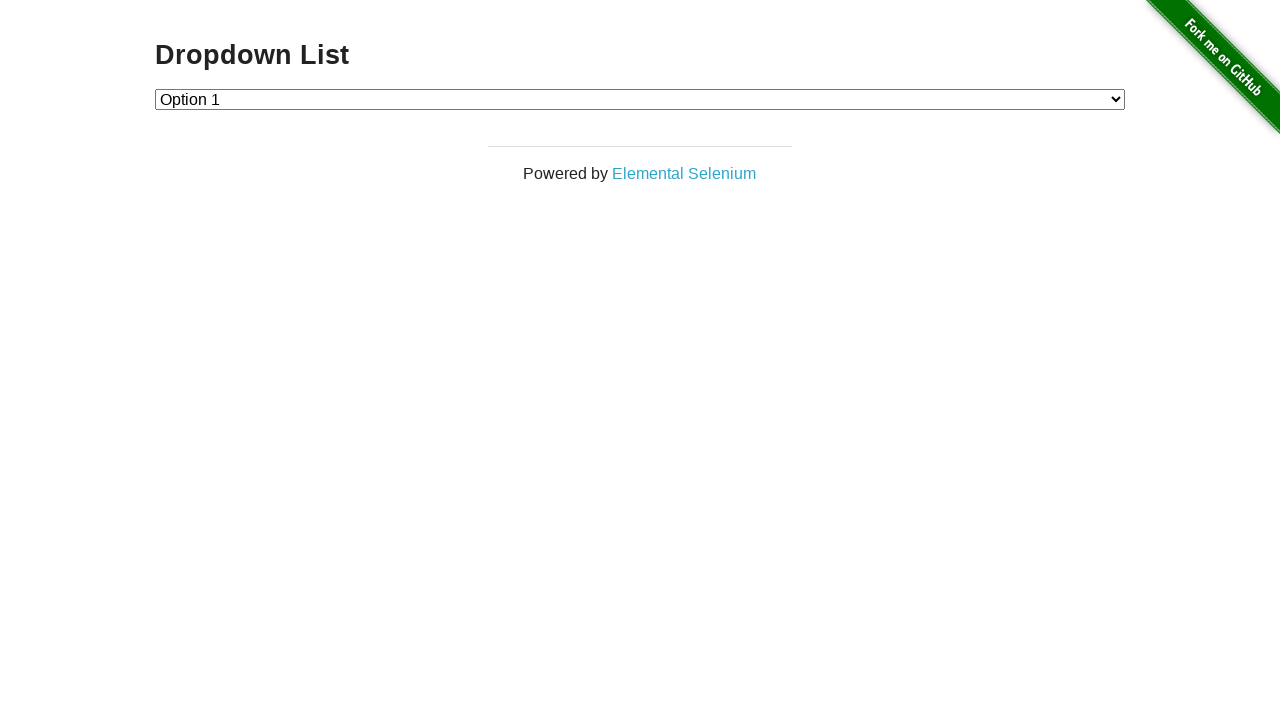

Verified that 'Option 1' is correctly selected (value = '1')
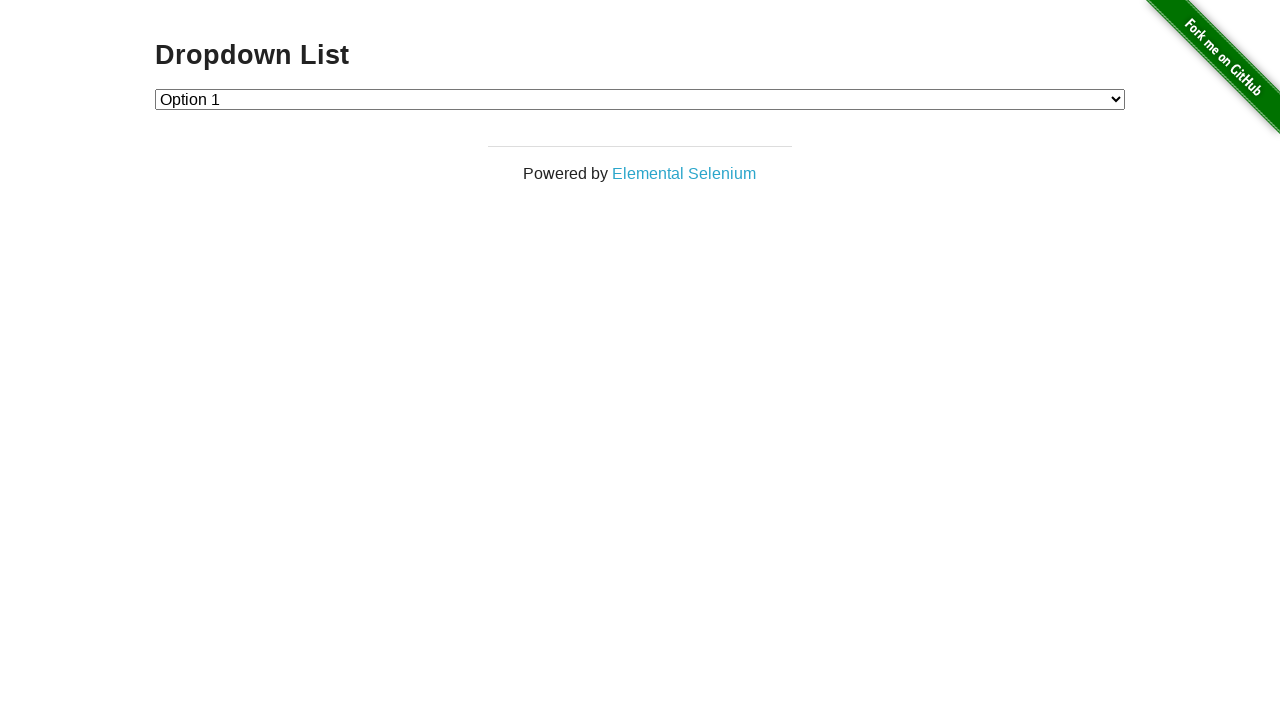

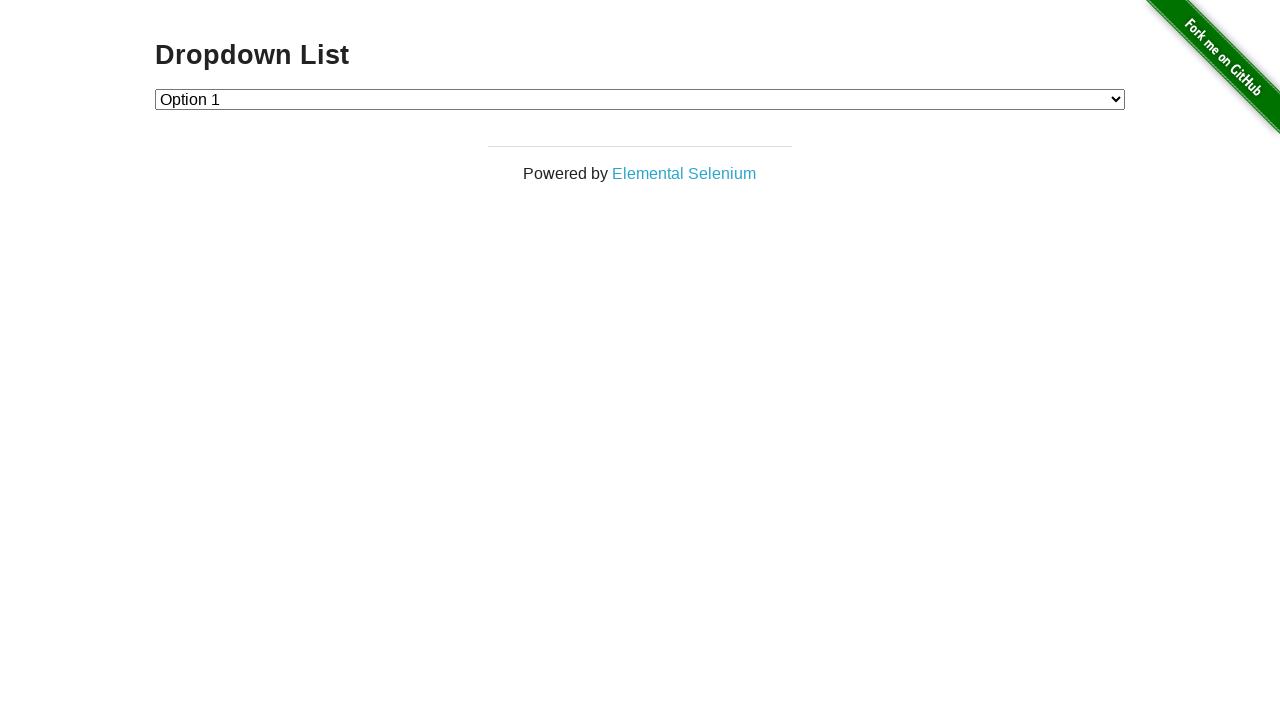